Tests adding a new record by clicking the Add button, filling in all form fields (first name, last name, email, age, salary, department), and verifying the entered values are displayed correctly.

Starting URL: https://demoqa.com/webtables

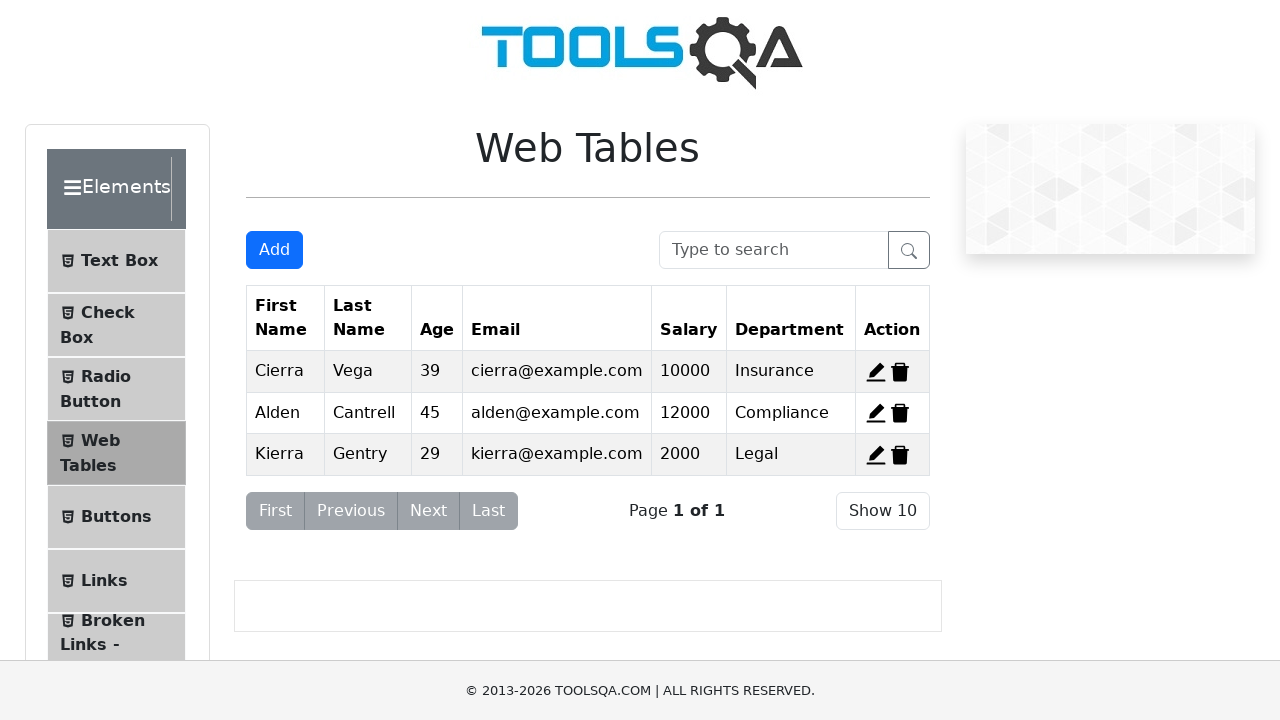

Scrolled page down by 500 pixels
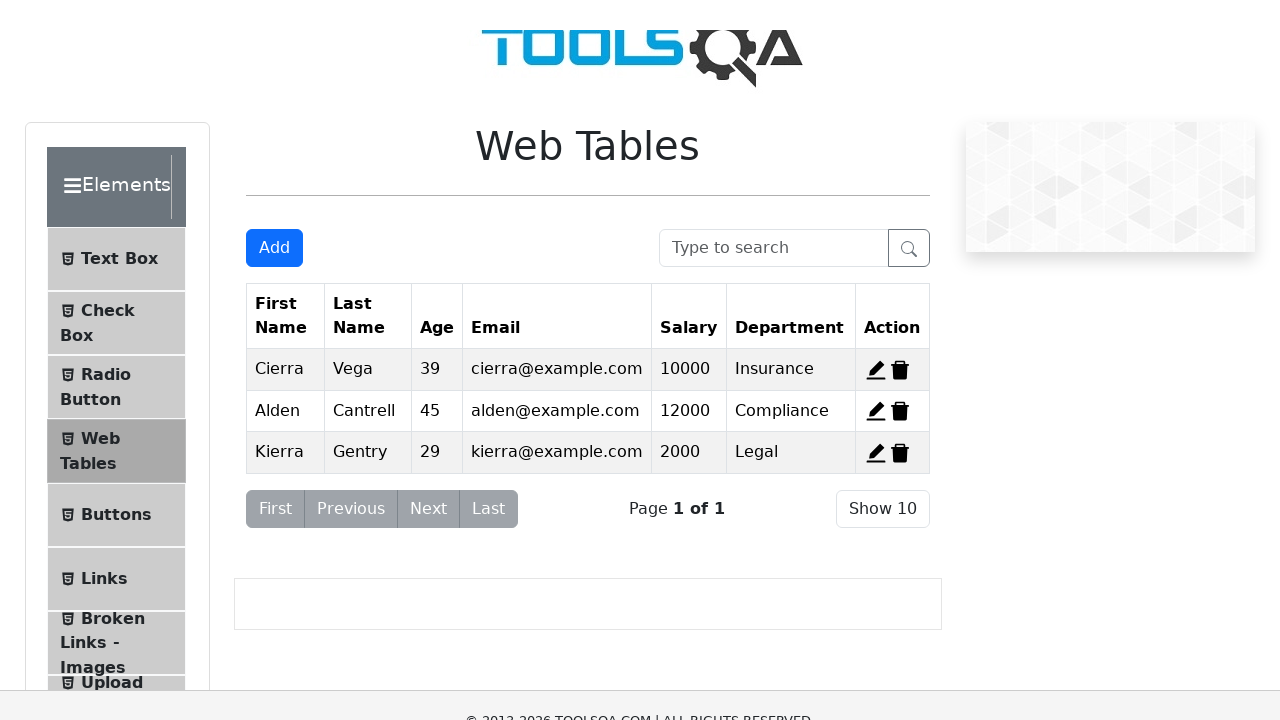

Clicked Add button to open the registration form at (274, 250) on button#addNewRecordButton
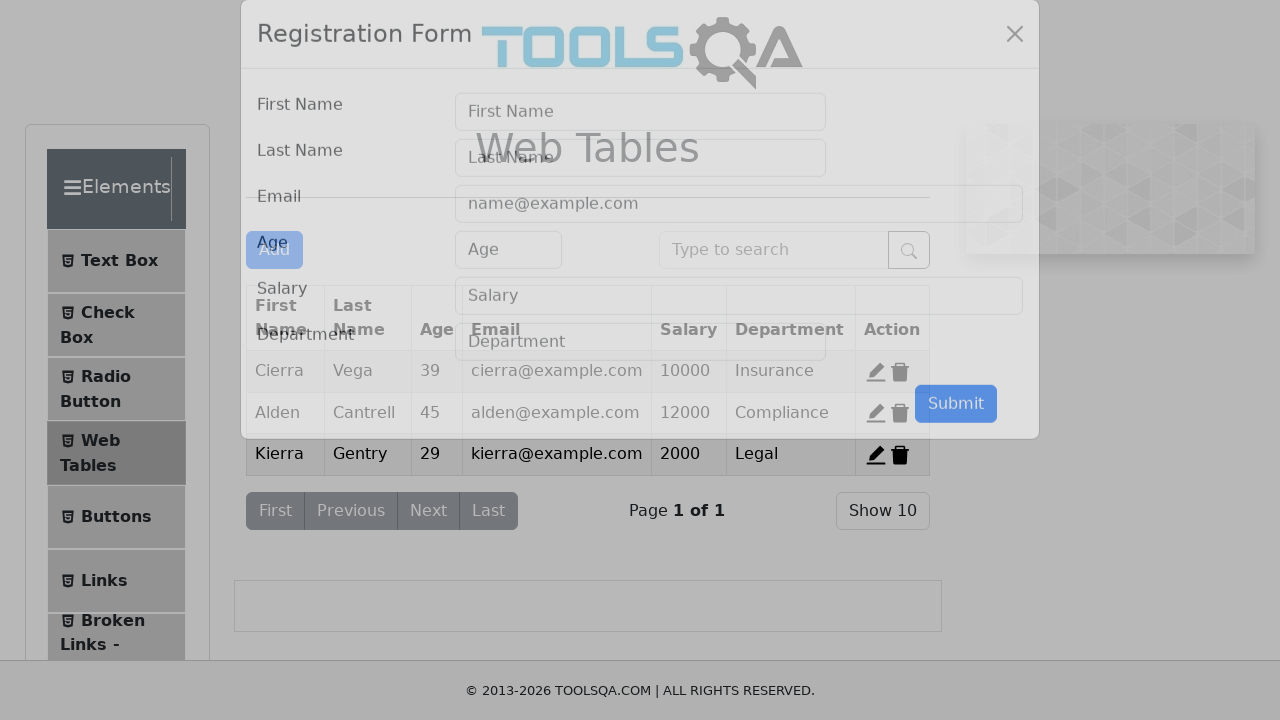

Filled first name field with 'Prachi' on #firstName
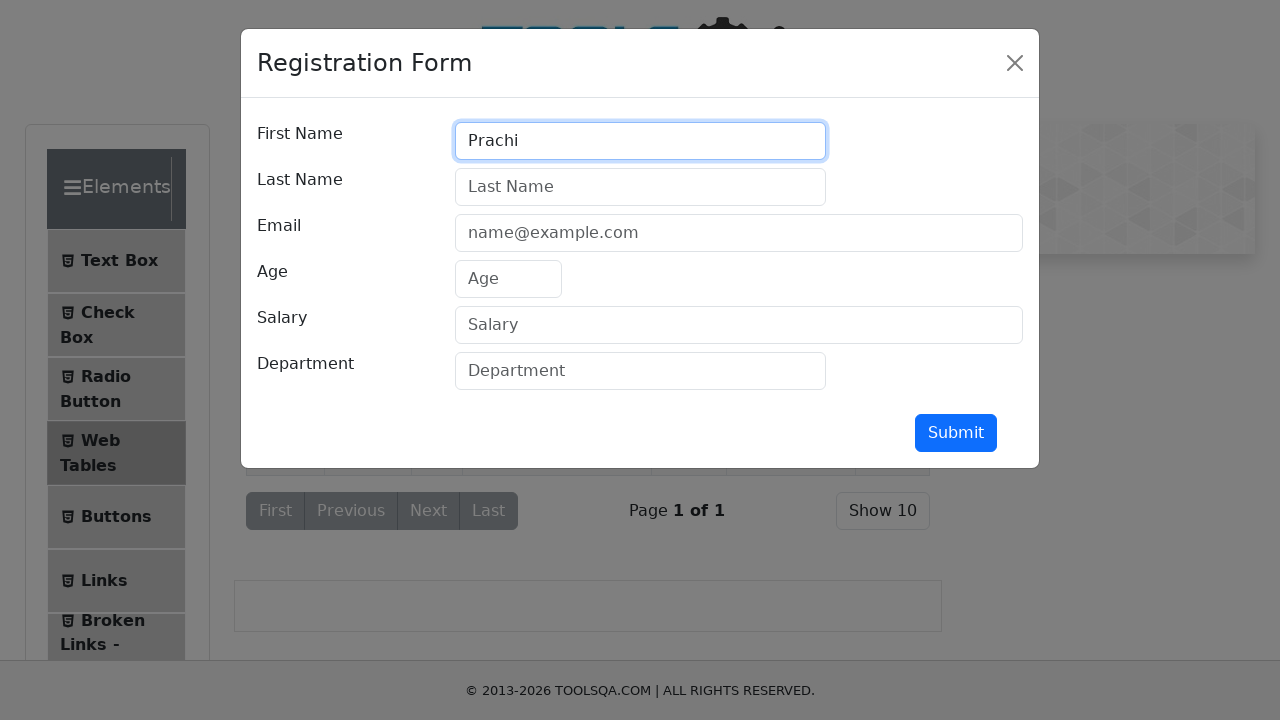

Filled last name field with 'Sharma' on #lastName
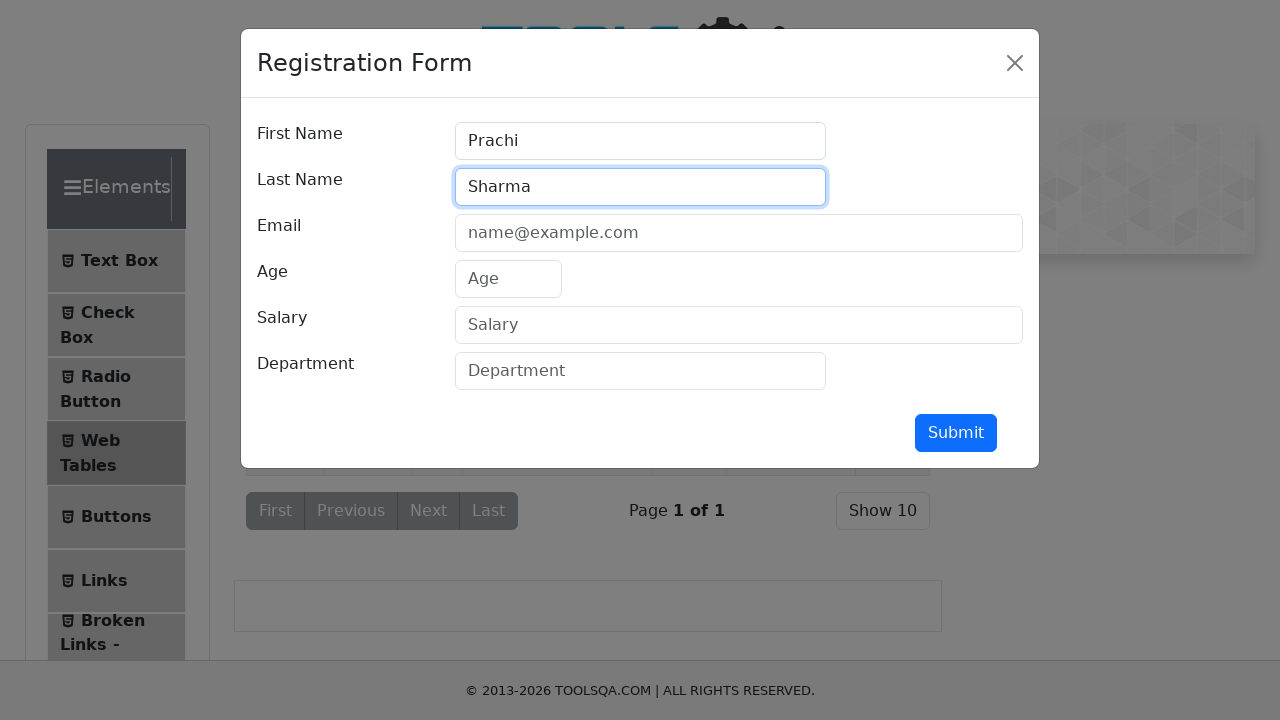

Filled email field with 'prachi@gmail.com' on #userEmail
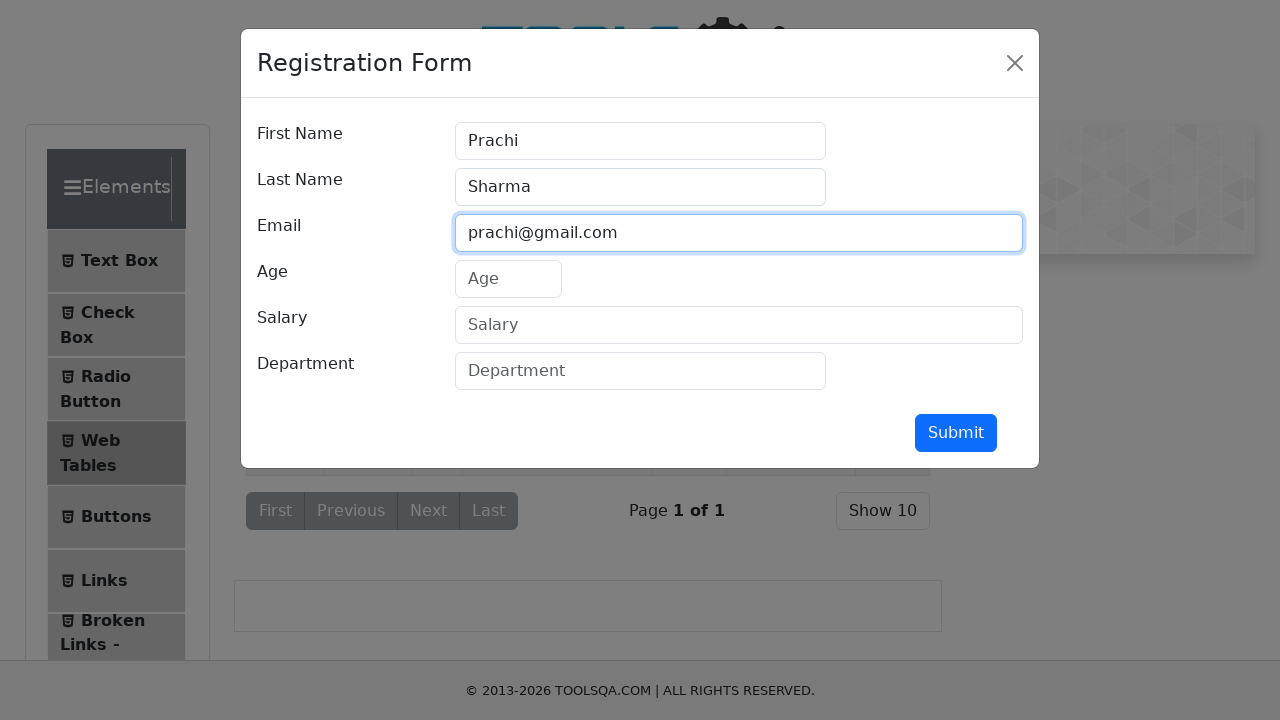

Filled age field with '22' on #age
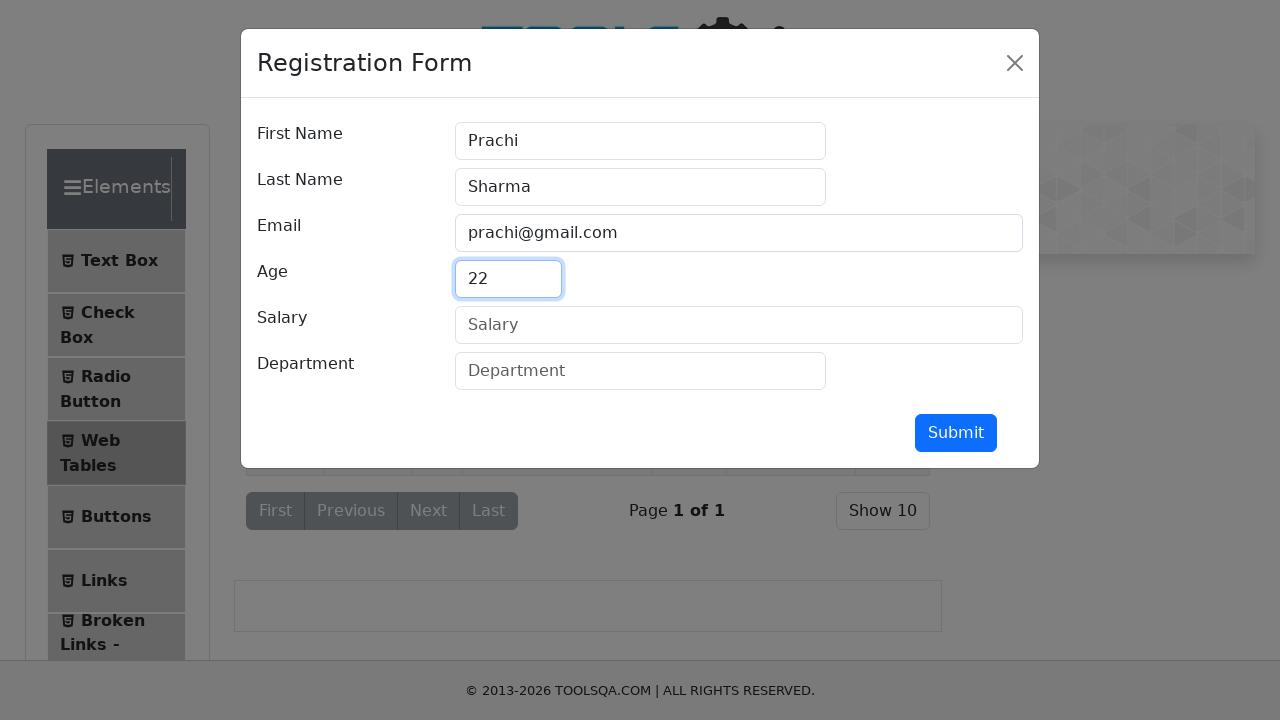

Filled salary field with '2200' on #salary
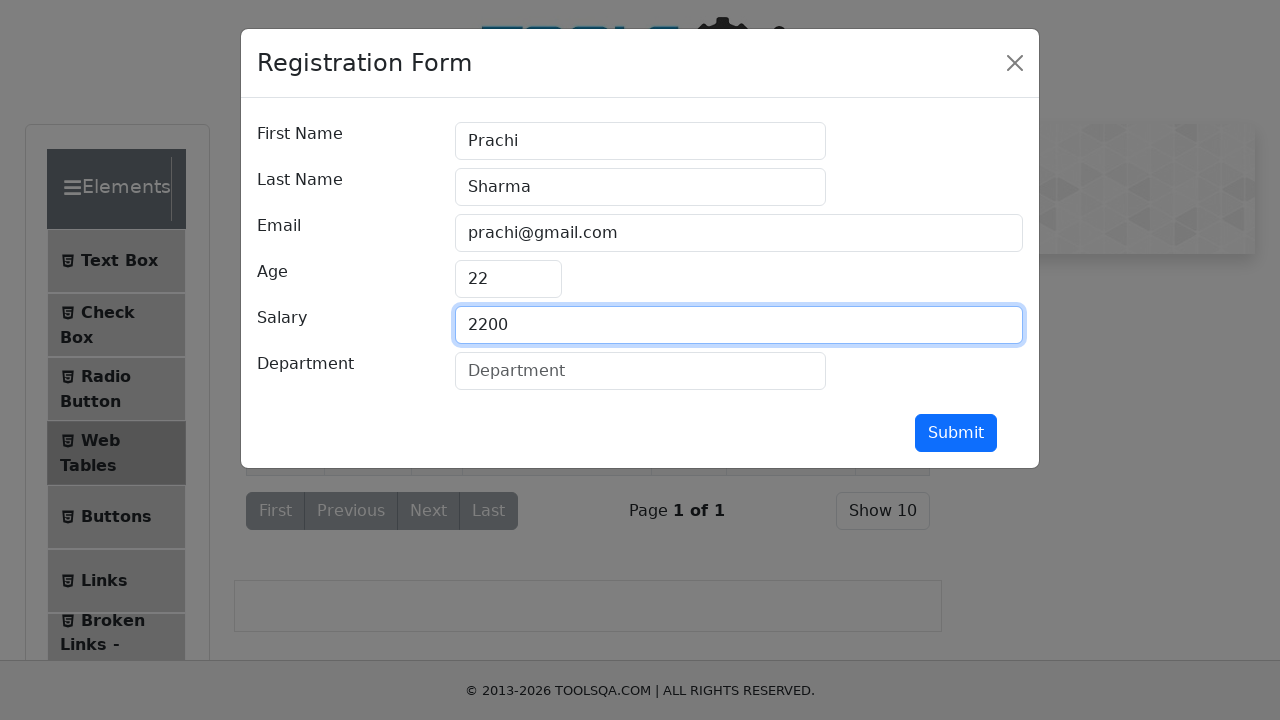

Filled department field with 'MCA' on #department
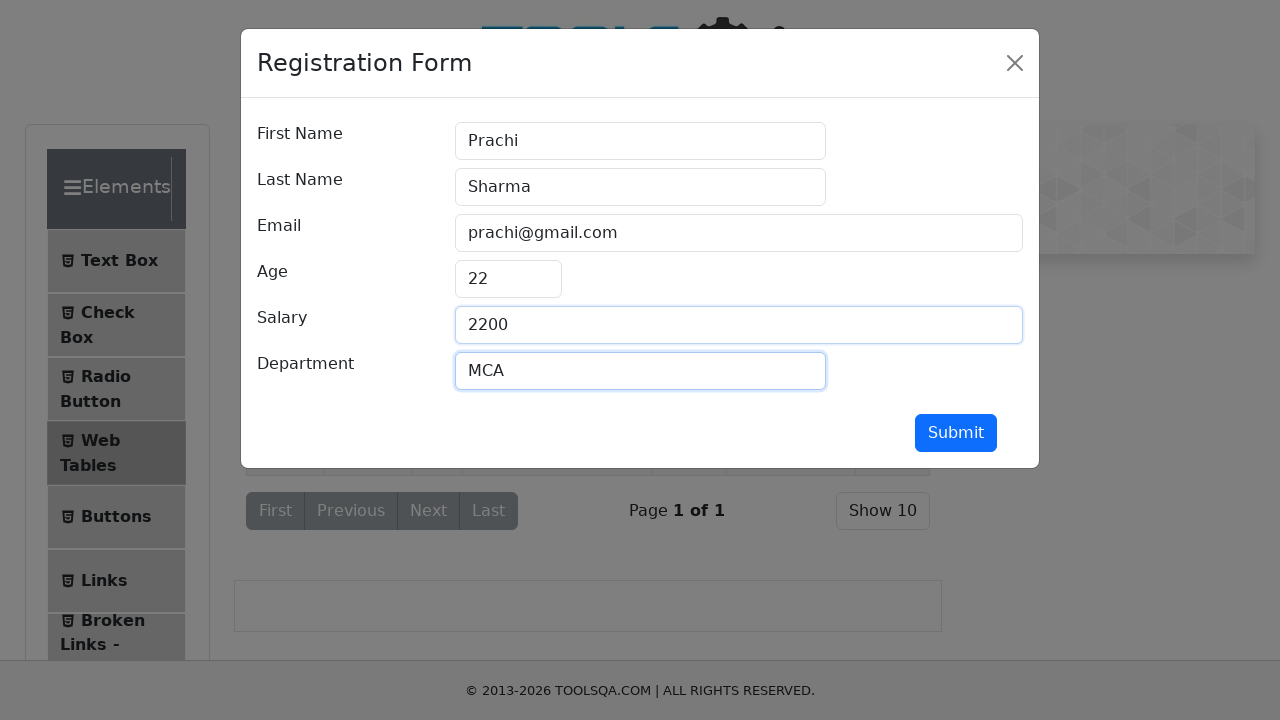

Verified submit button is displayed
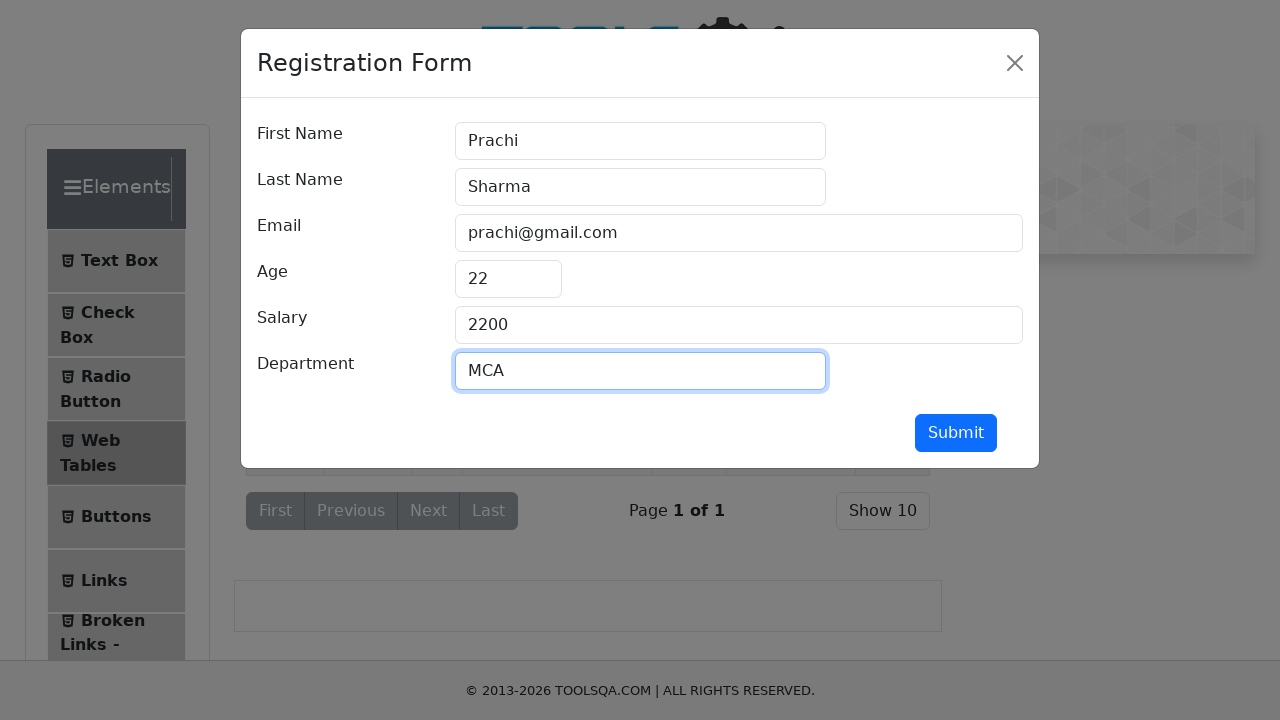

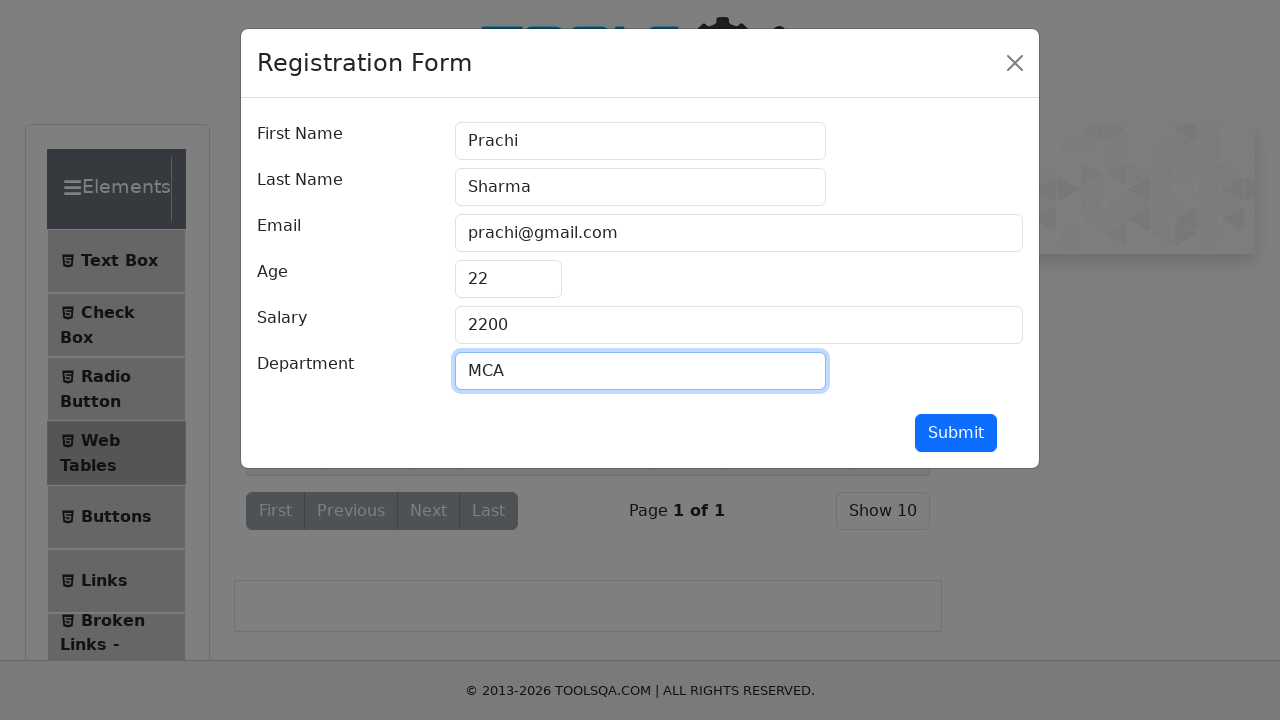